Tests checkbox functionality by ensuring both checkboxes on the page are checked, clicking them if they are not already selected, and verifying their selected state.

Starting URL: https://the-internet.herokuapp.com/checkboxes

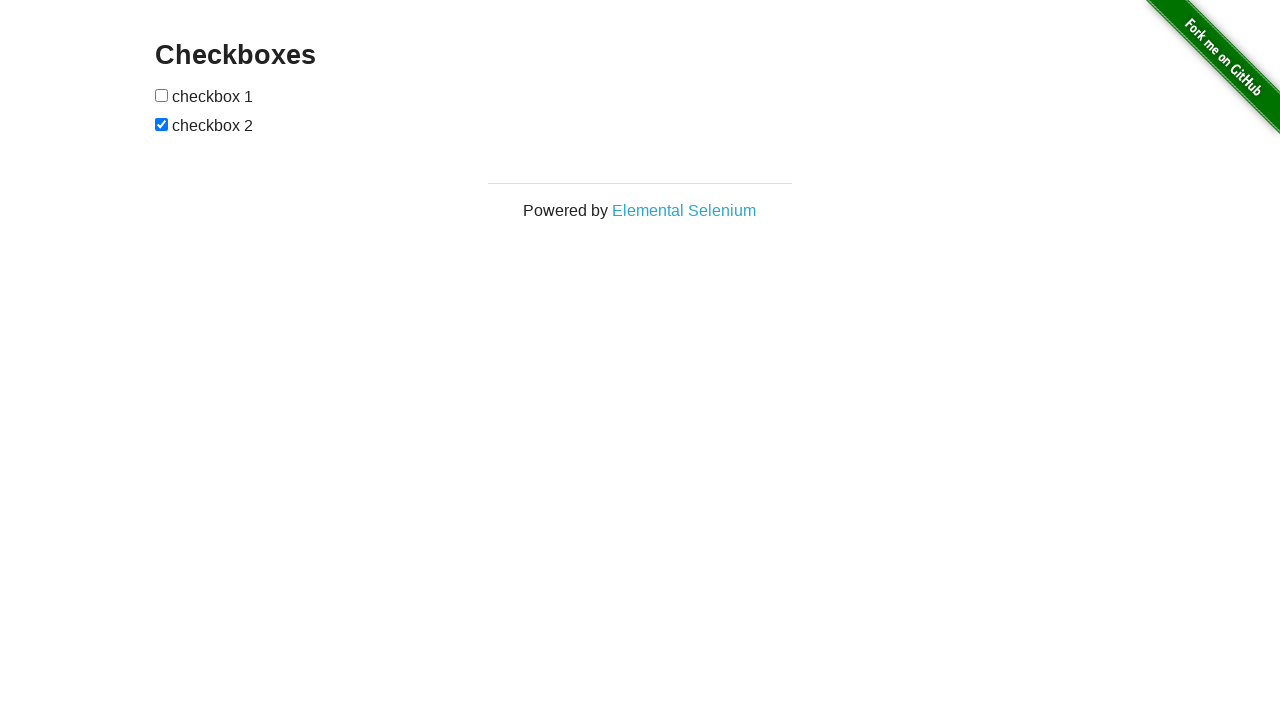

Located the first checkbox element
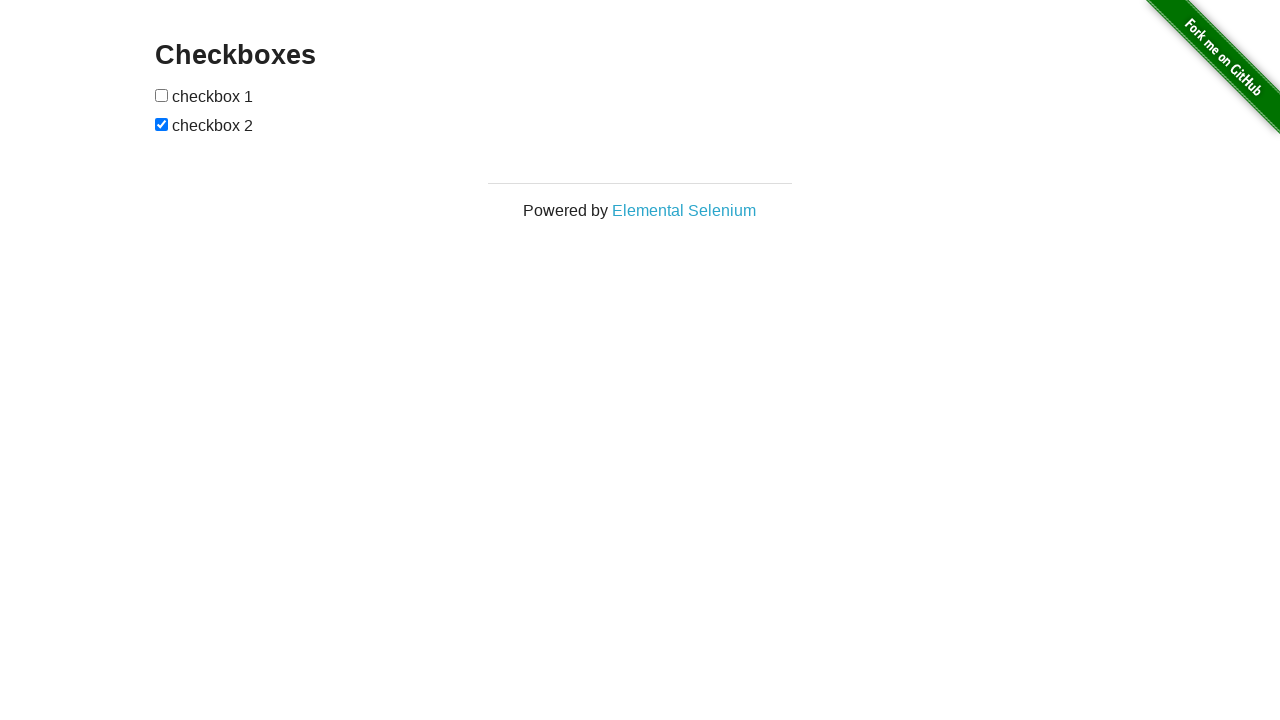

Verified first checkbox is not checked
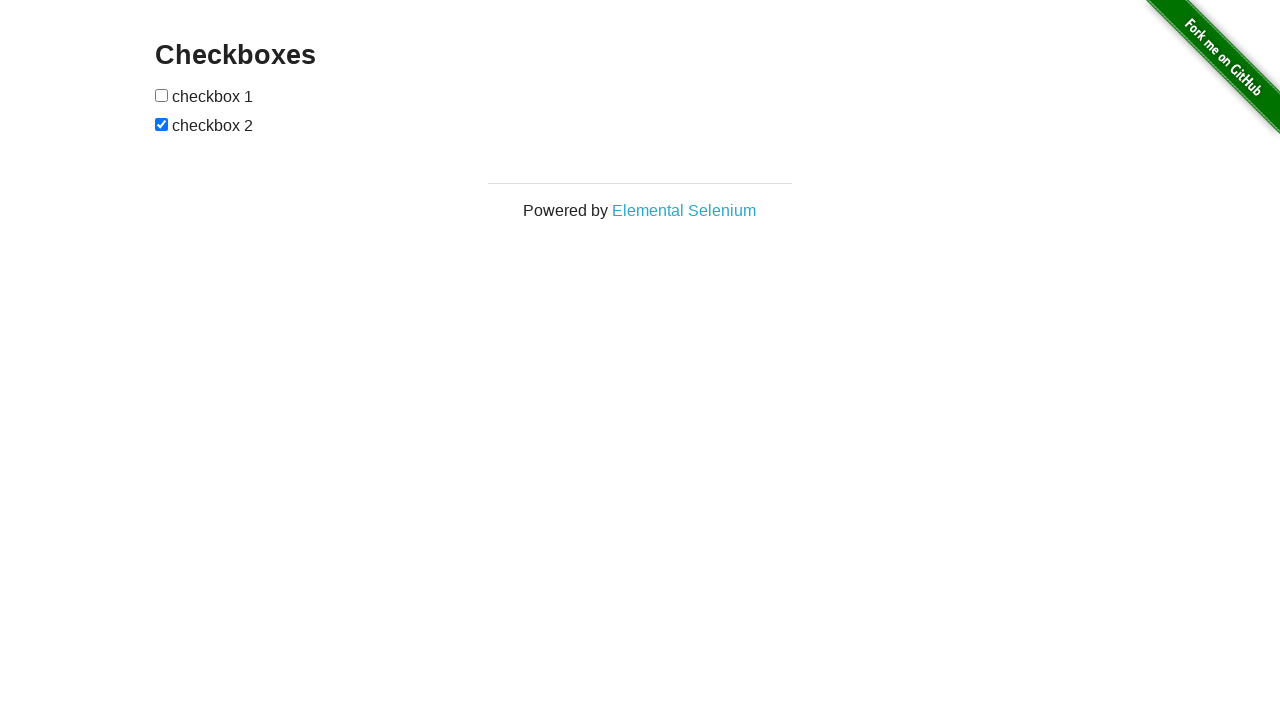

Clicked the first checkbox to check it at (162, 95) on xpath=//form[@id='checkboxes']/input[1]
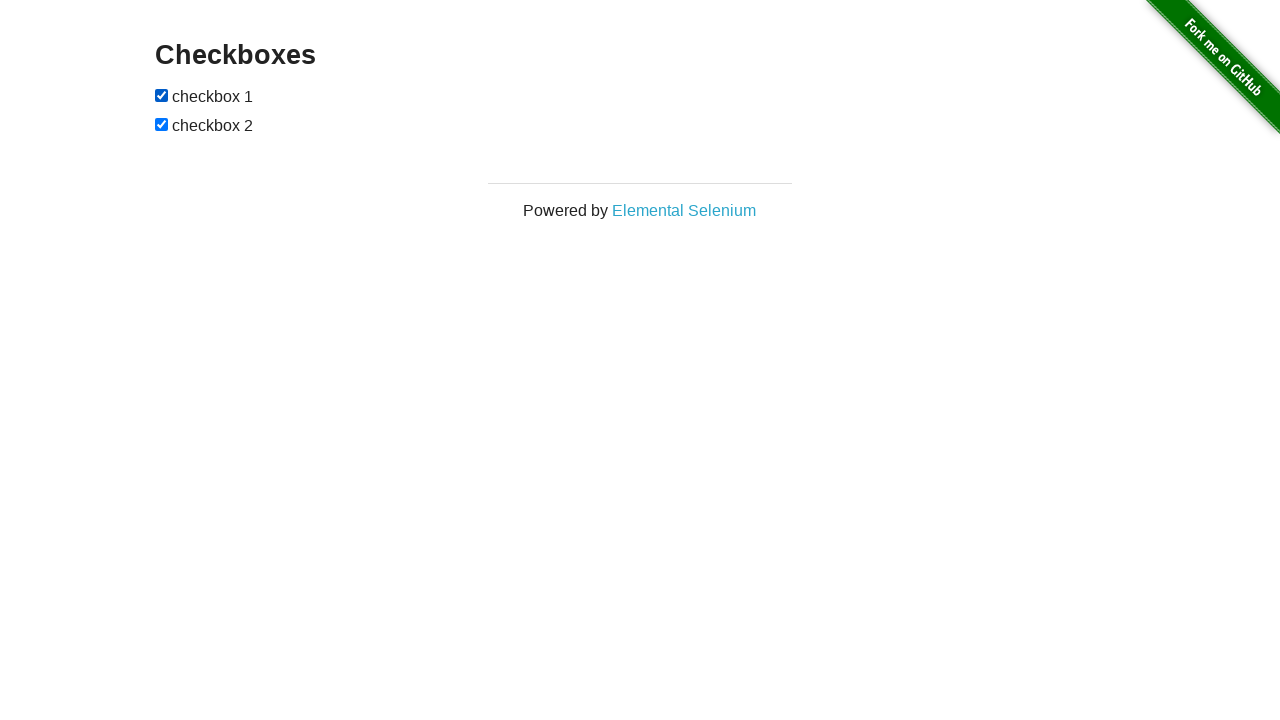

Verified first checkbox is checked
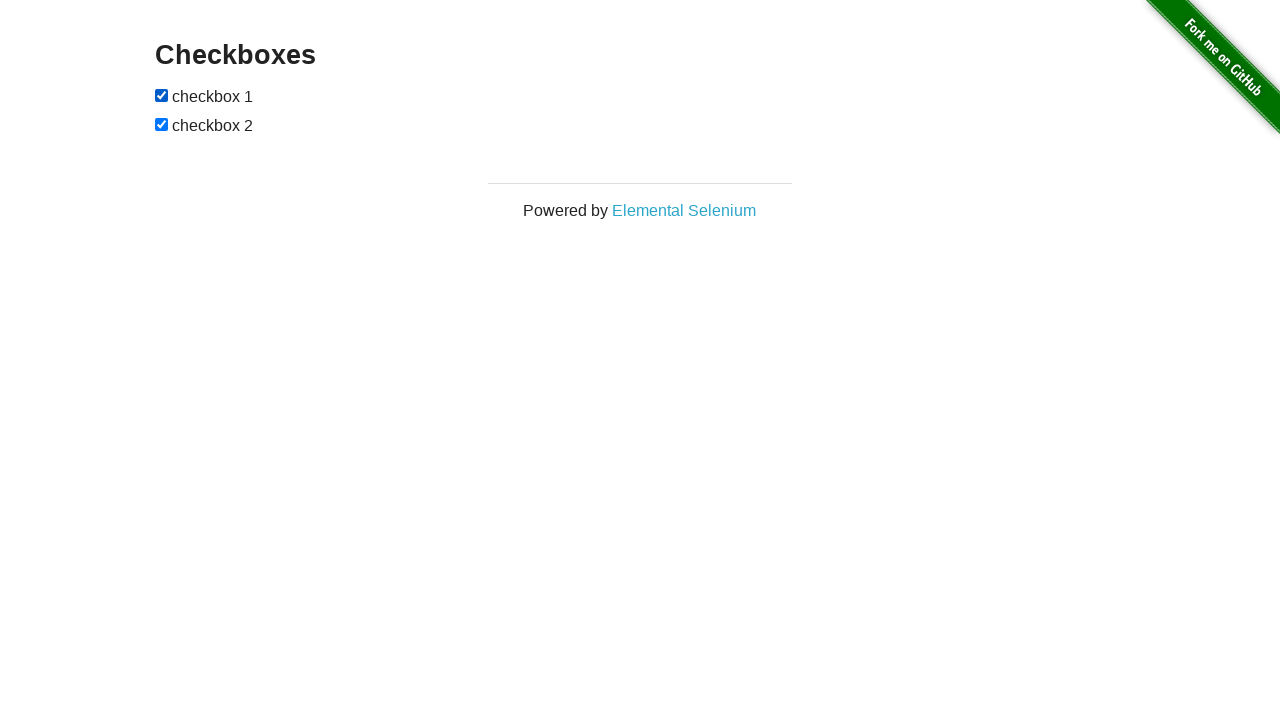

Located the second checkbox element
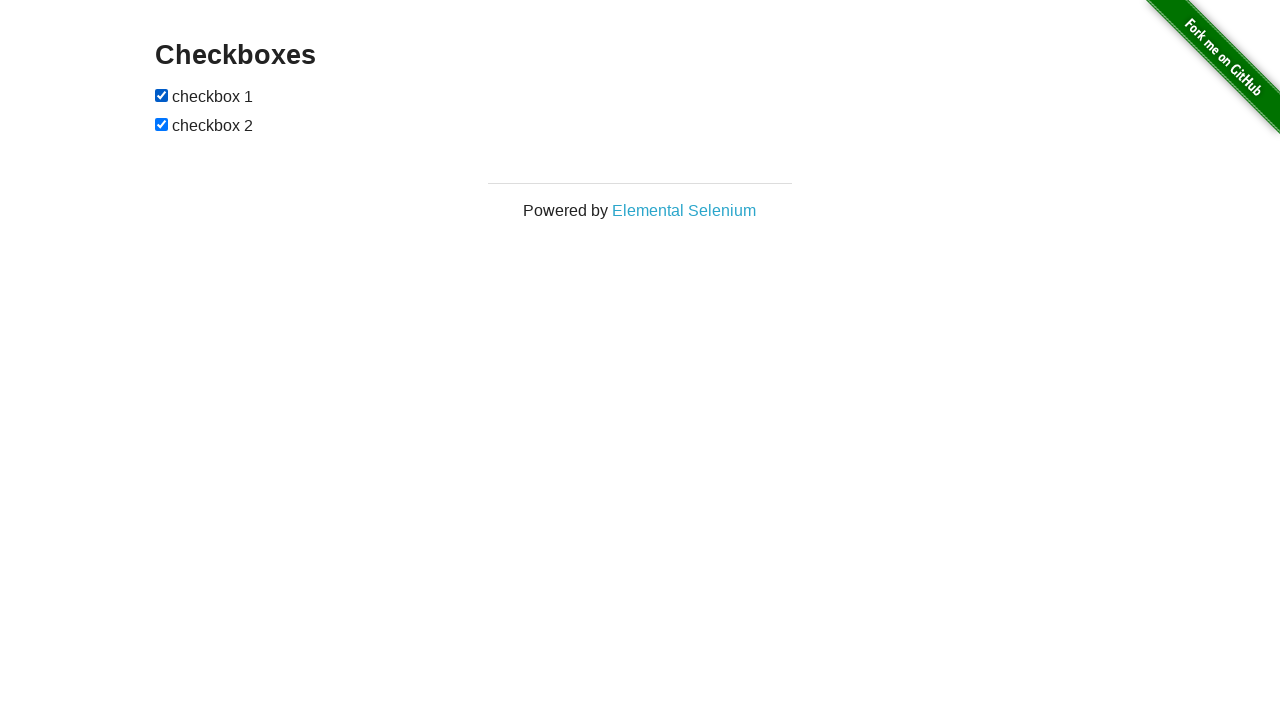

Second checkbox was already checked
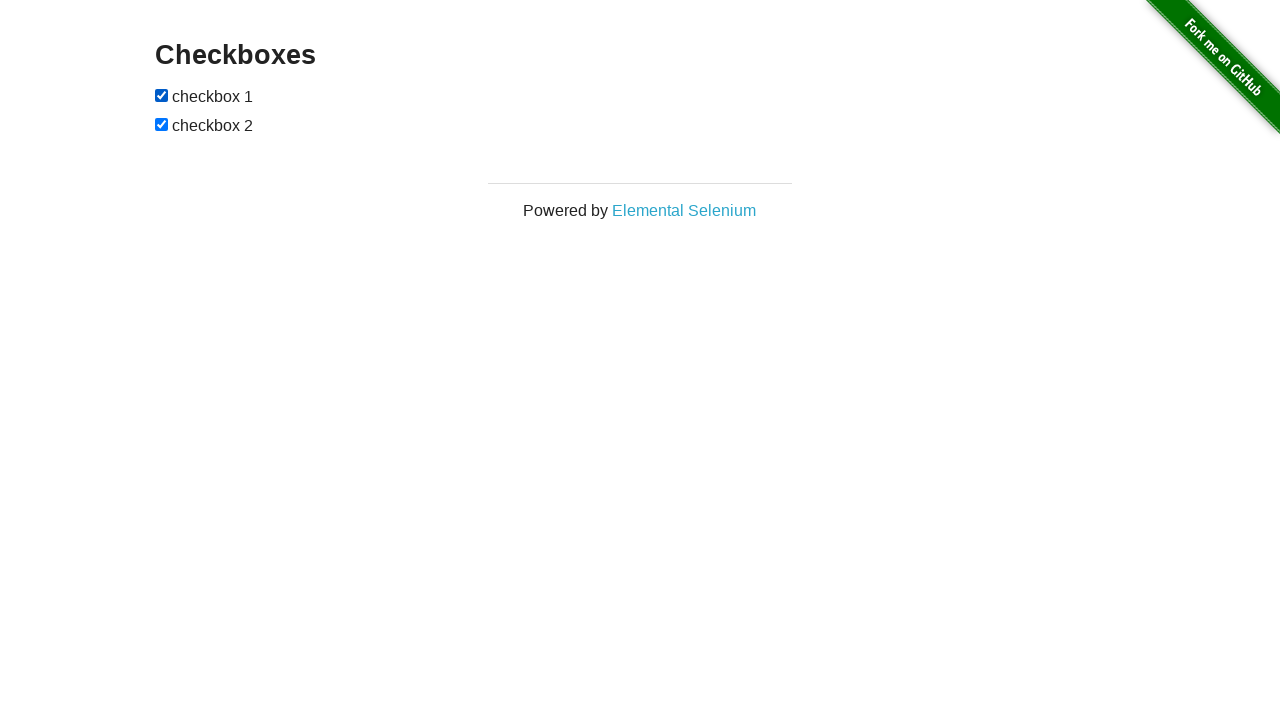

Verified second checkbox is checked
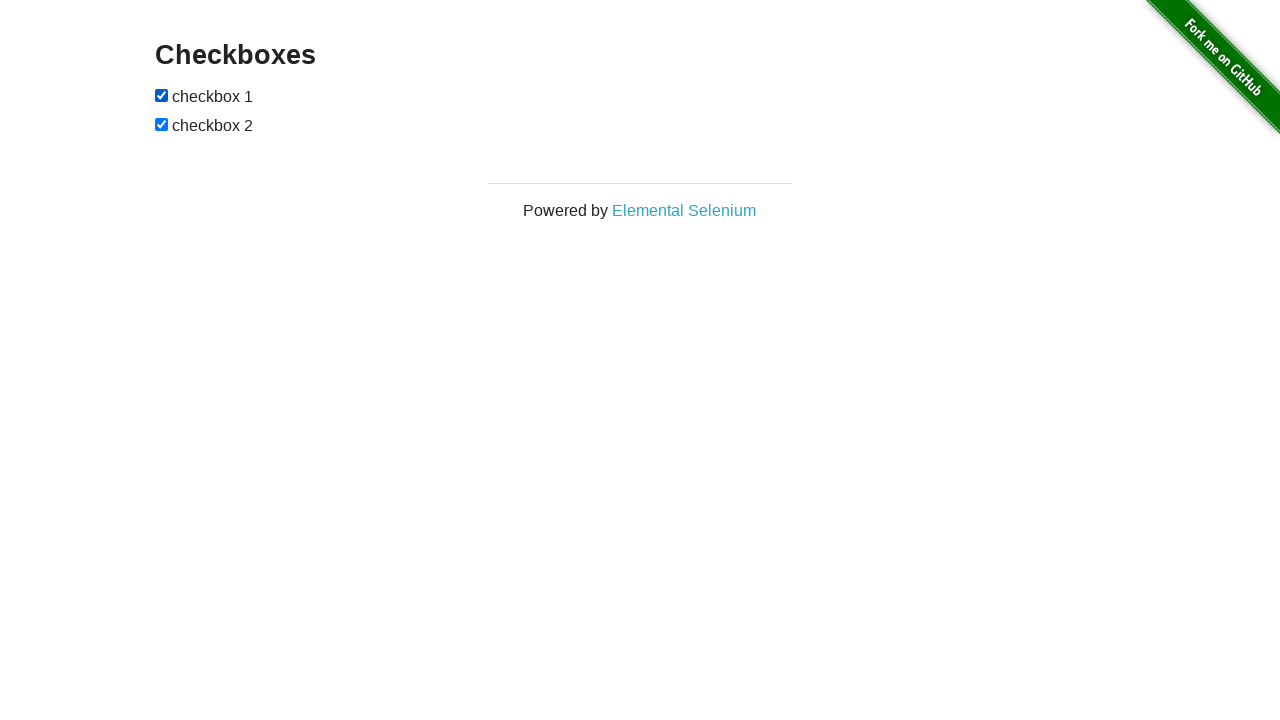

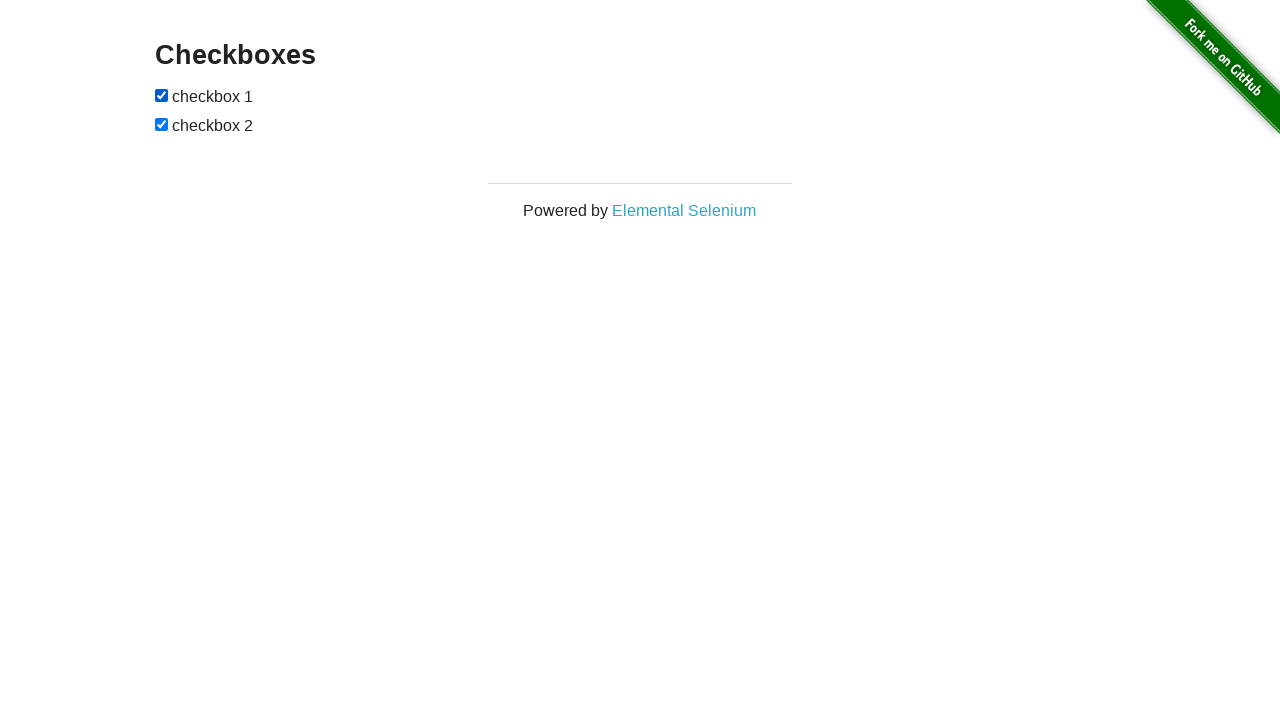